Tests a loading images page by waiting for images to finish loading (indicated by "Done!" text) and then verifying the award image element is present with a src attribute

Starting URL: https://bonigarcia.dev/selenium-webdriver-java/loading-images.html

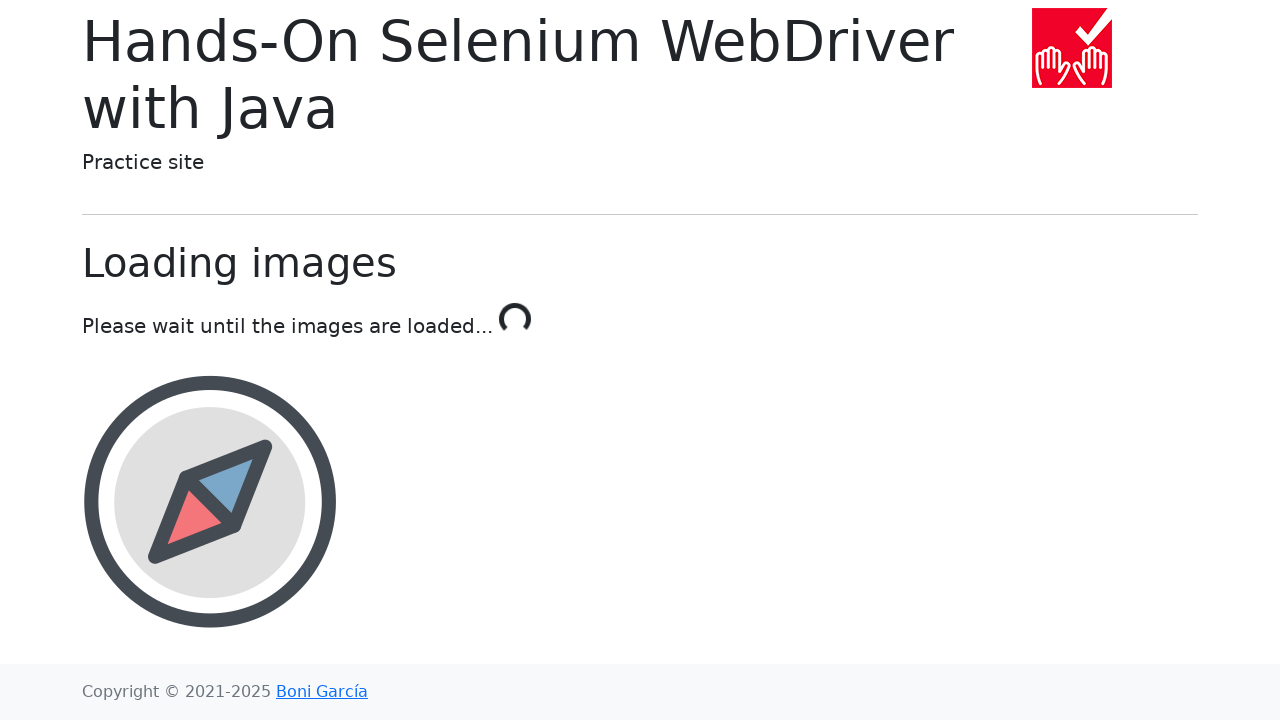

Waited for loading to complete - text changed to 'Done!'
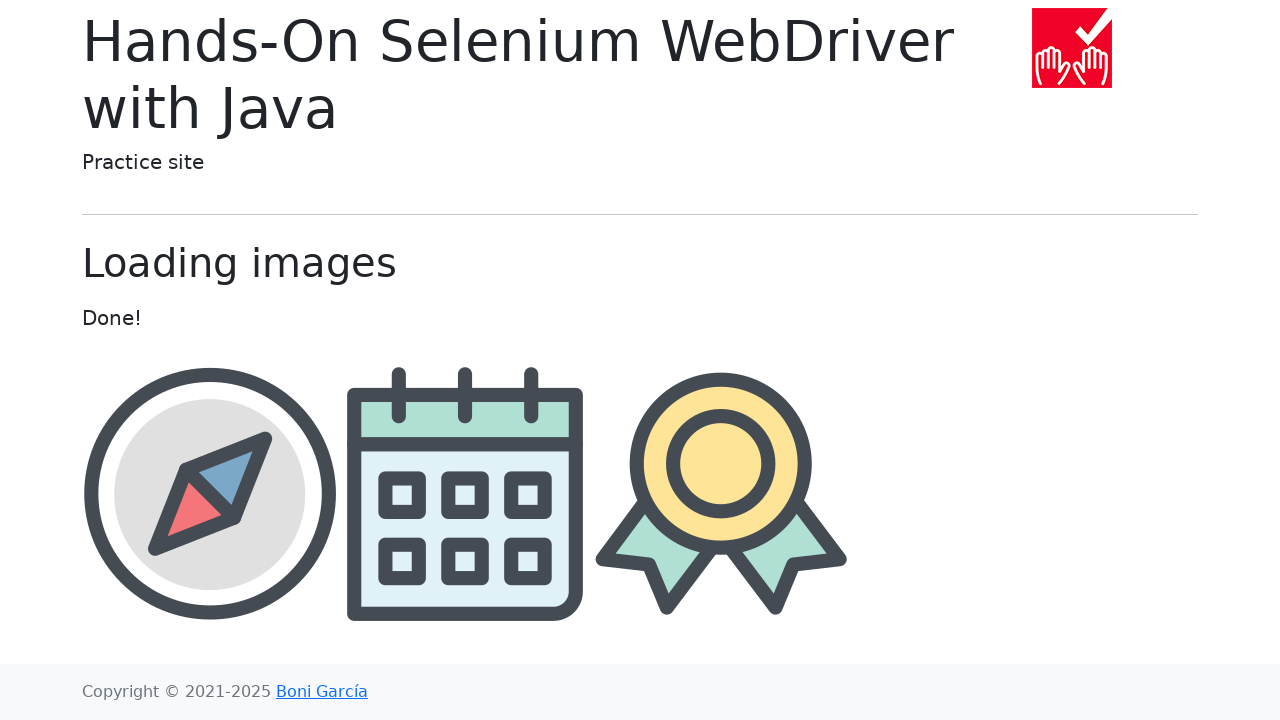

Located award image element
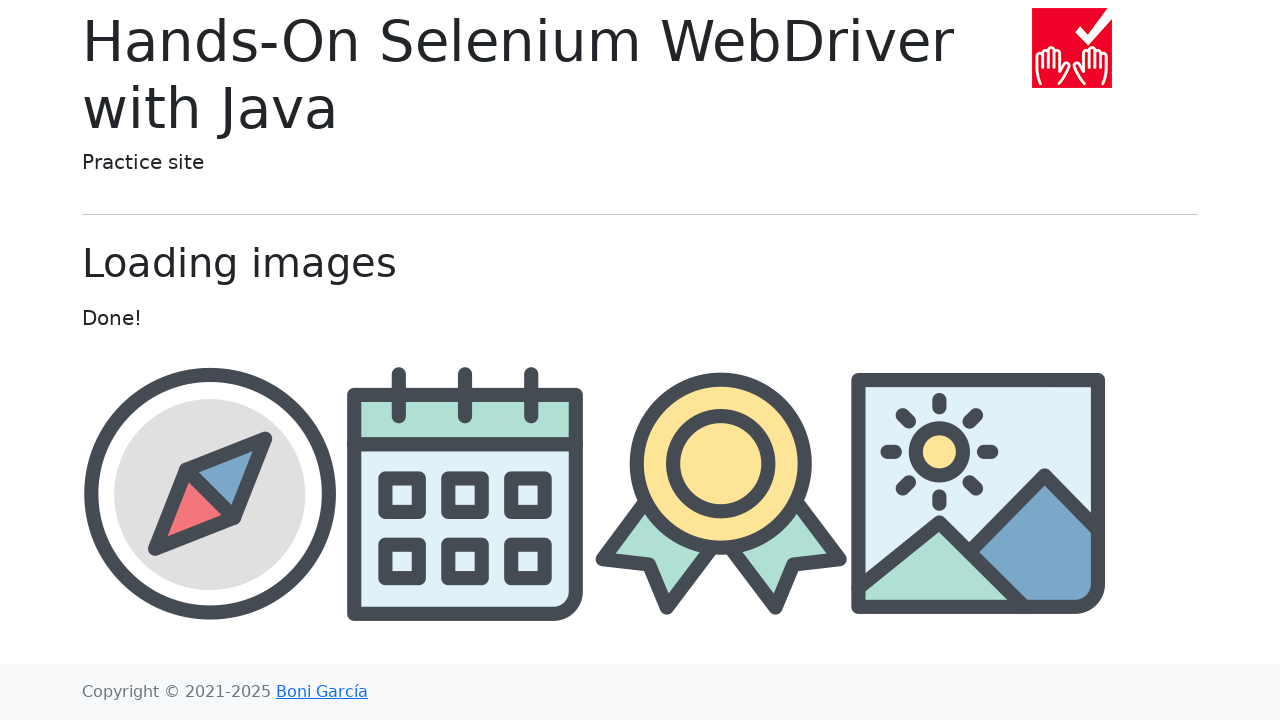

Retrieved src attribute from award image element
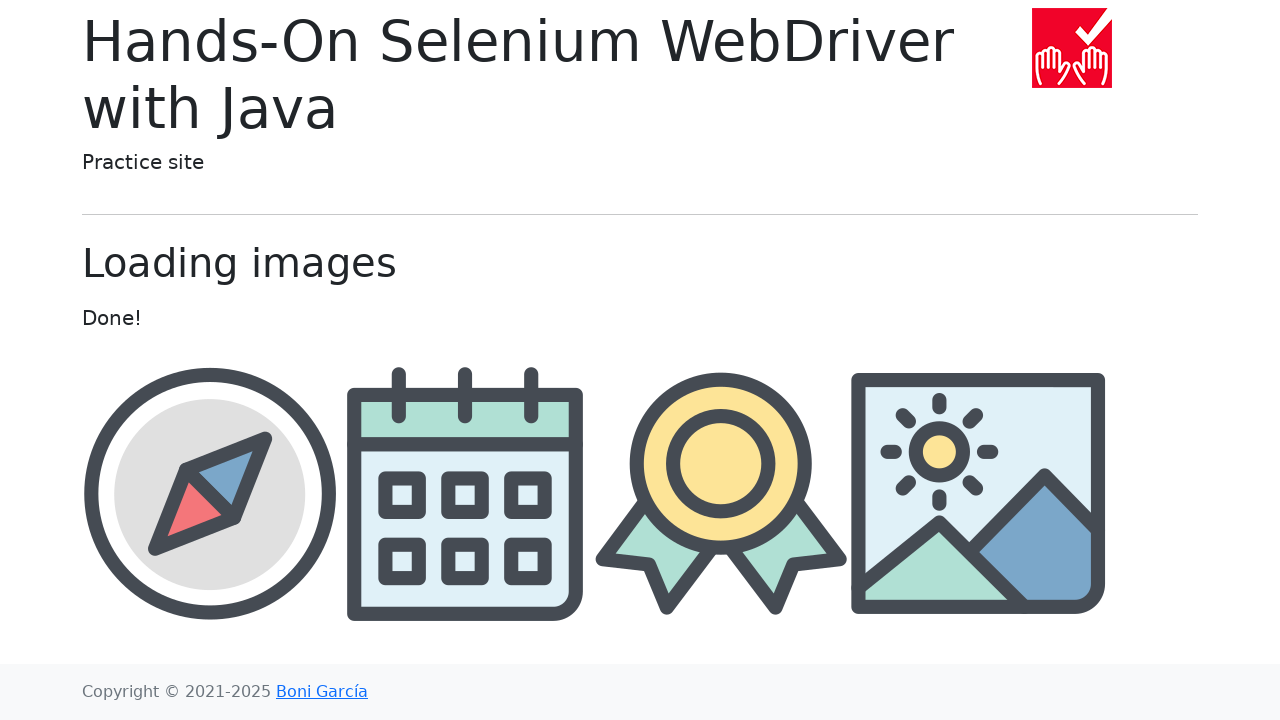

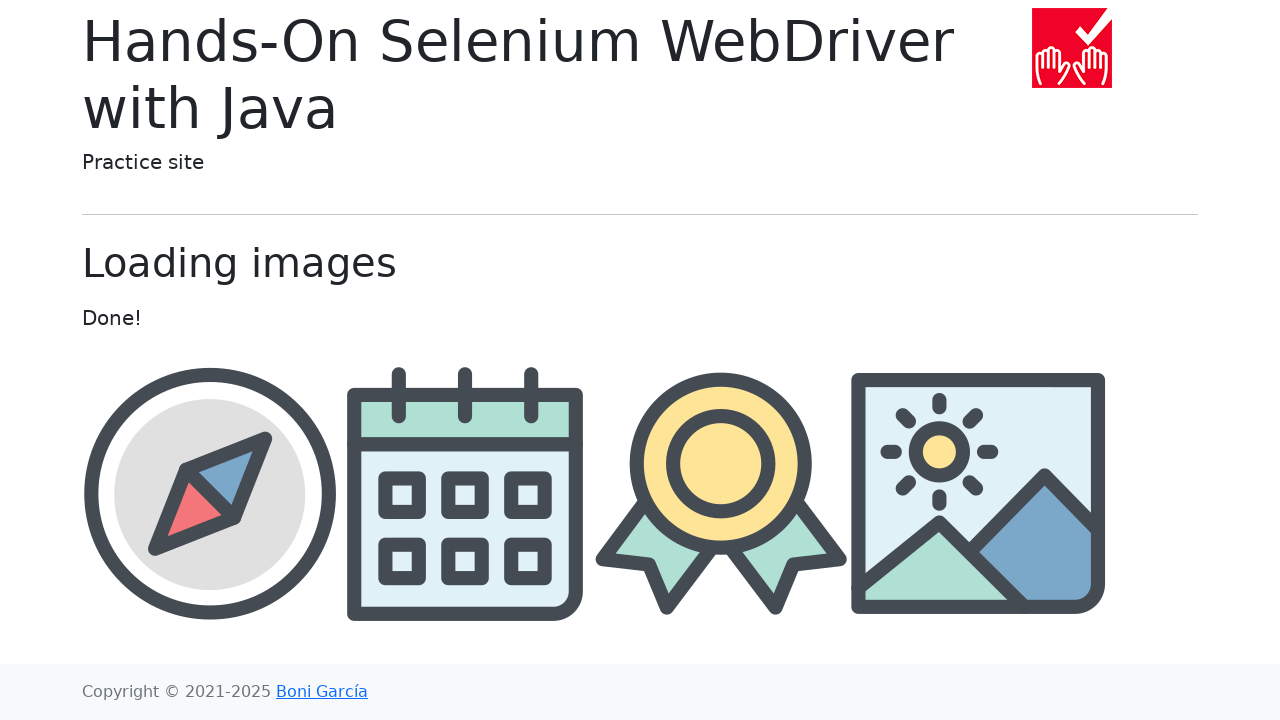